Tests dynamic control visibility and interaction by toggling a checkbox's visibility and selecting it when visible

Starting URL: https://training-support.net/webelements/dynamic-controls

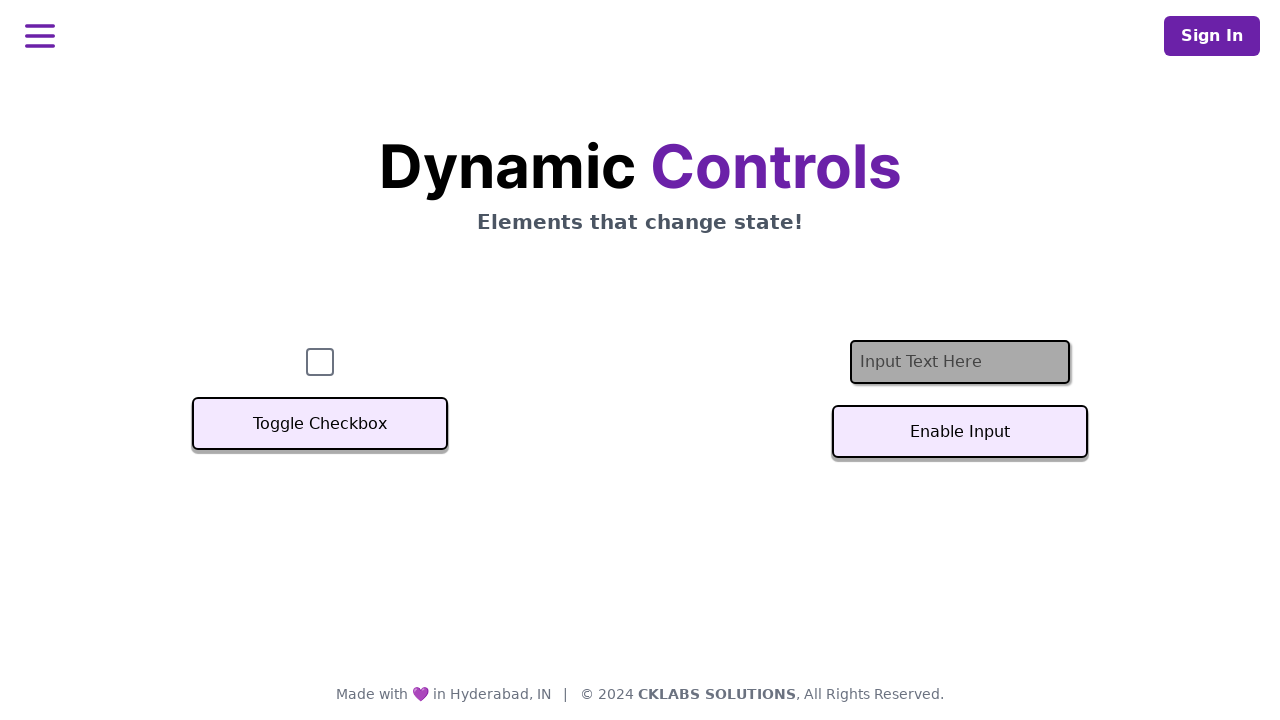

Located checkbox element
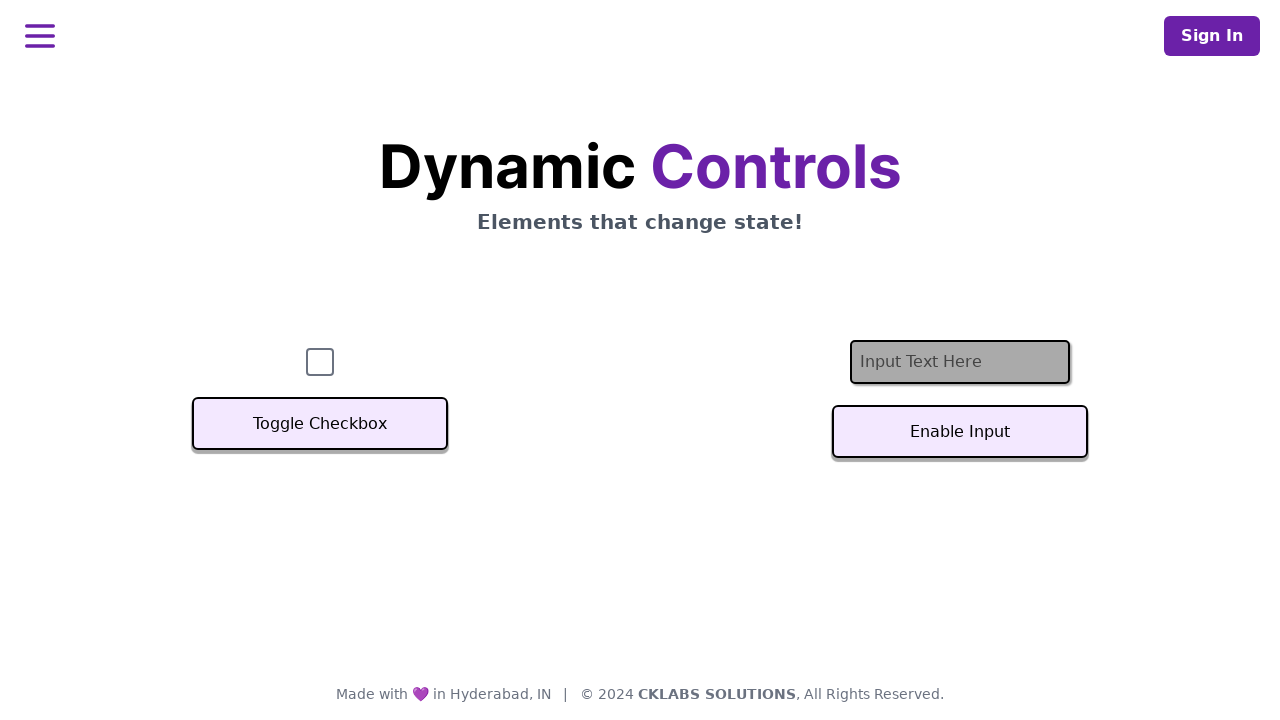

Clicked toggle button to hide checkbox at (320, 424) on xpath=//button[text()='Toggle Checkbox']
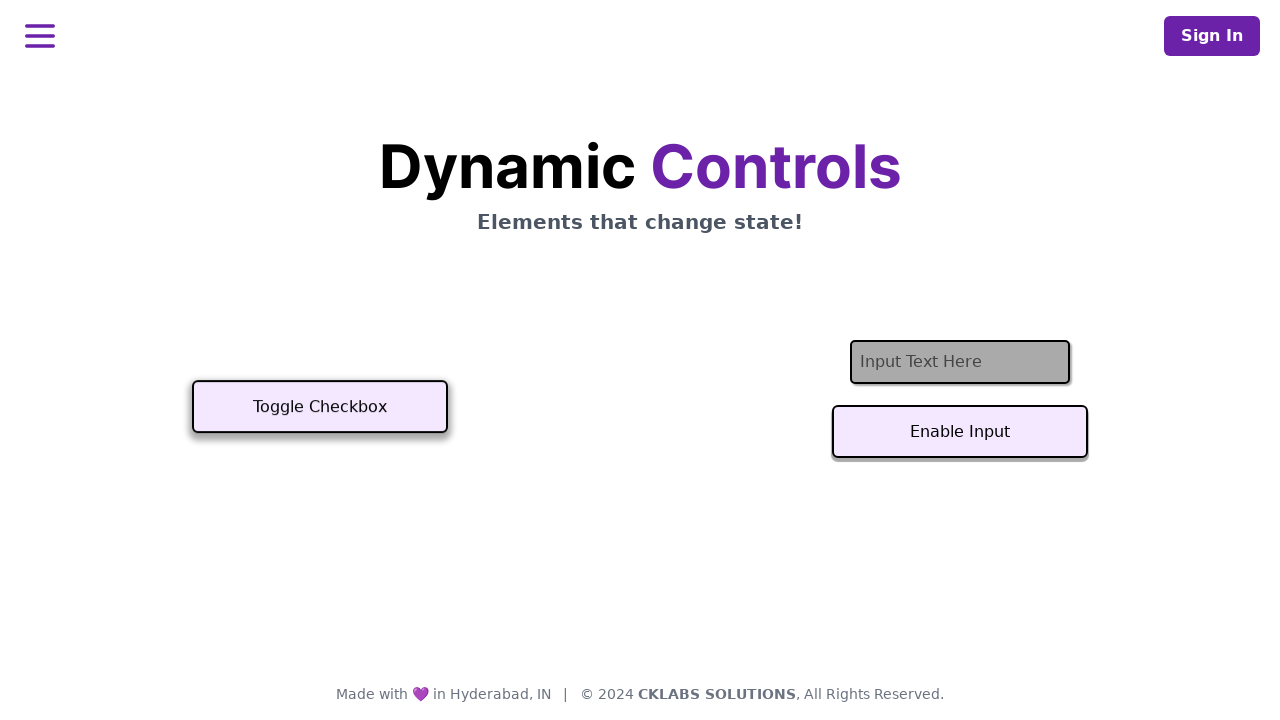

Checkbox became hidden
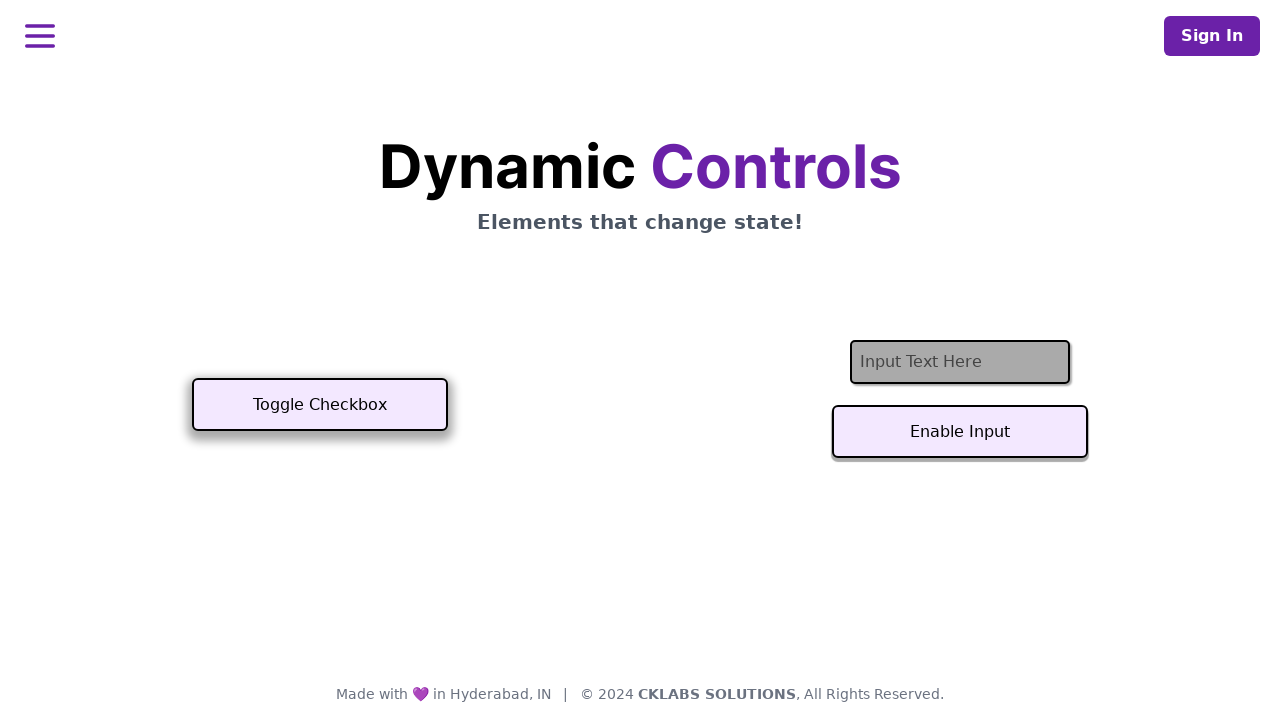

Clicked toggle button to show checkbox at (320, 405) on xpath=//button[text()='Toggle Checkbox']
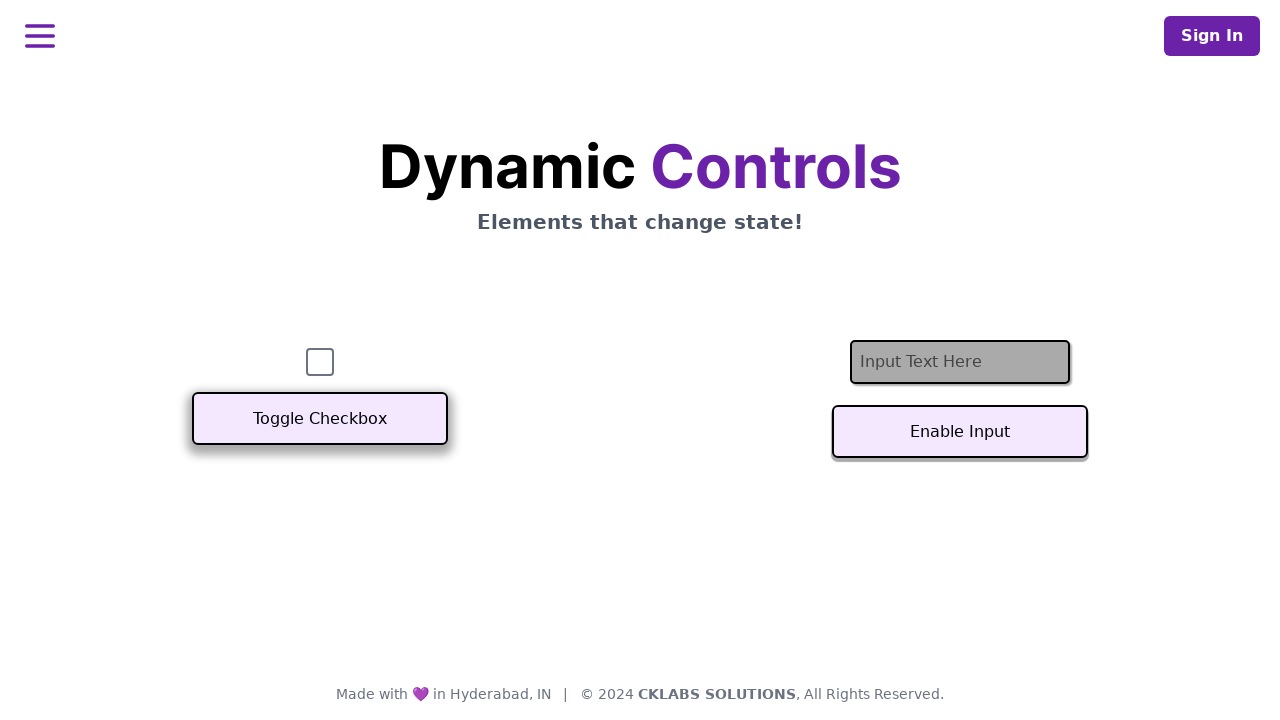

Checkbox became visible
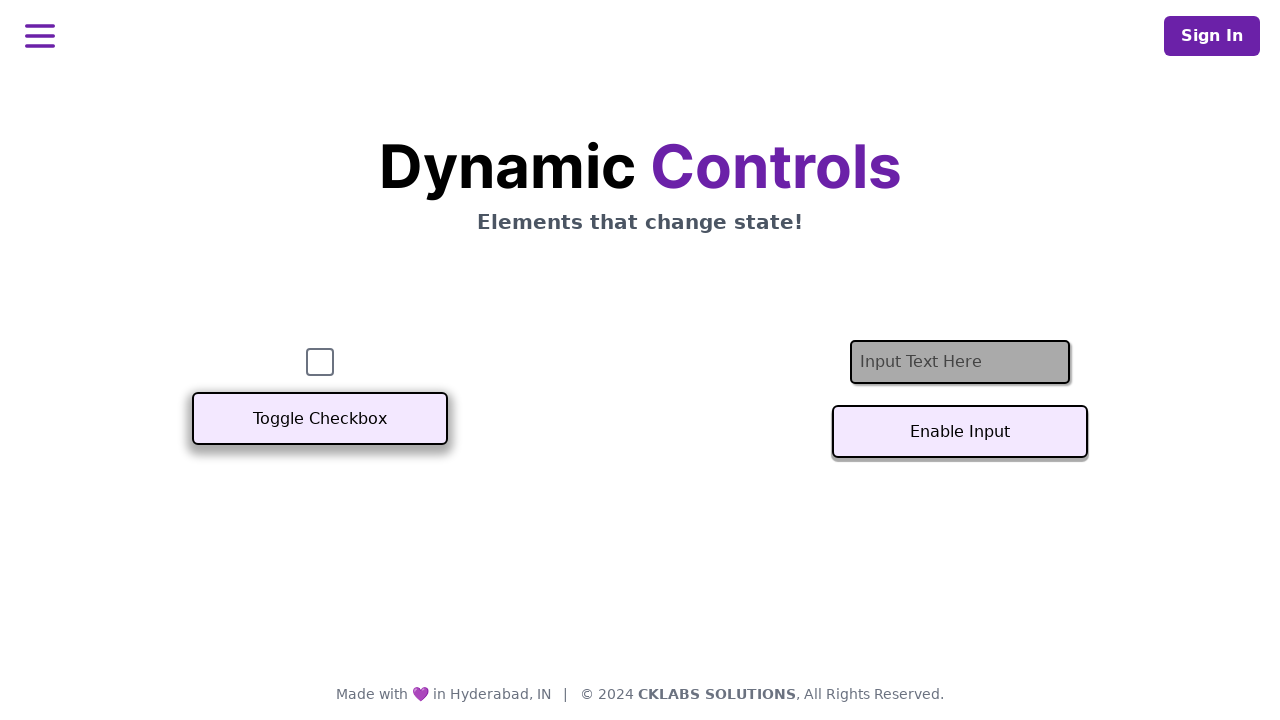

Clicked the checkbox to select it at (320, 362) on #checkbox
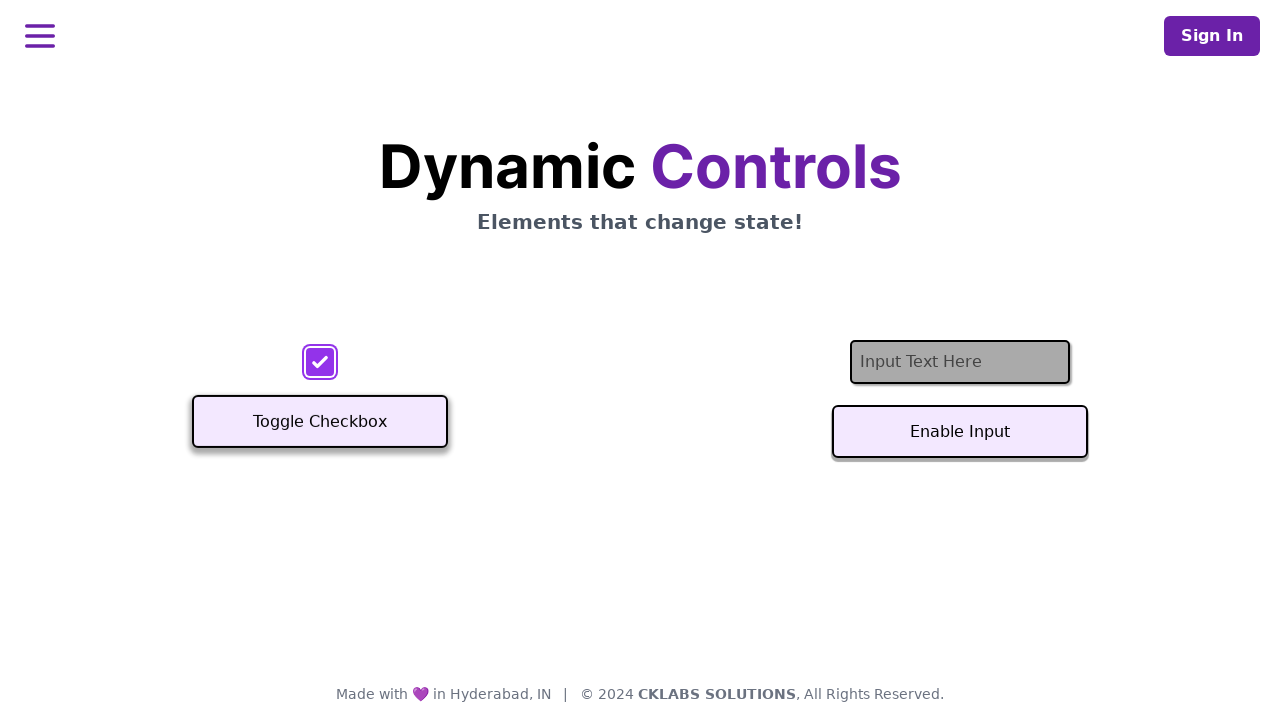

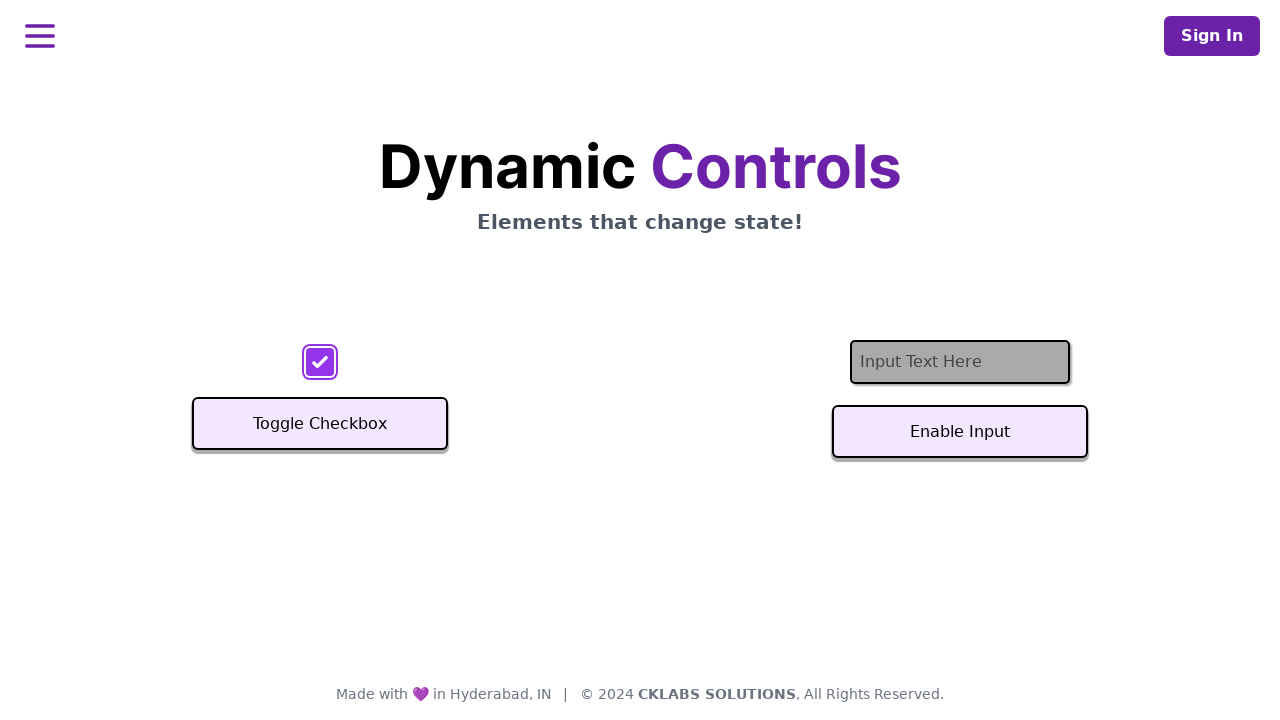